Tests navigation to the Python Software Foundation page by clicking the PSF link and verifying the page title

Starting URL: https://www.python.org

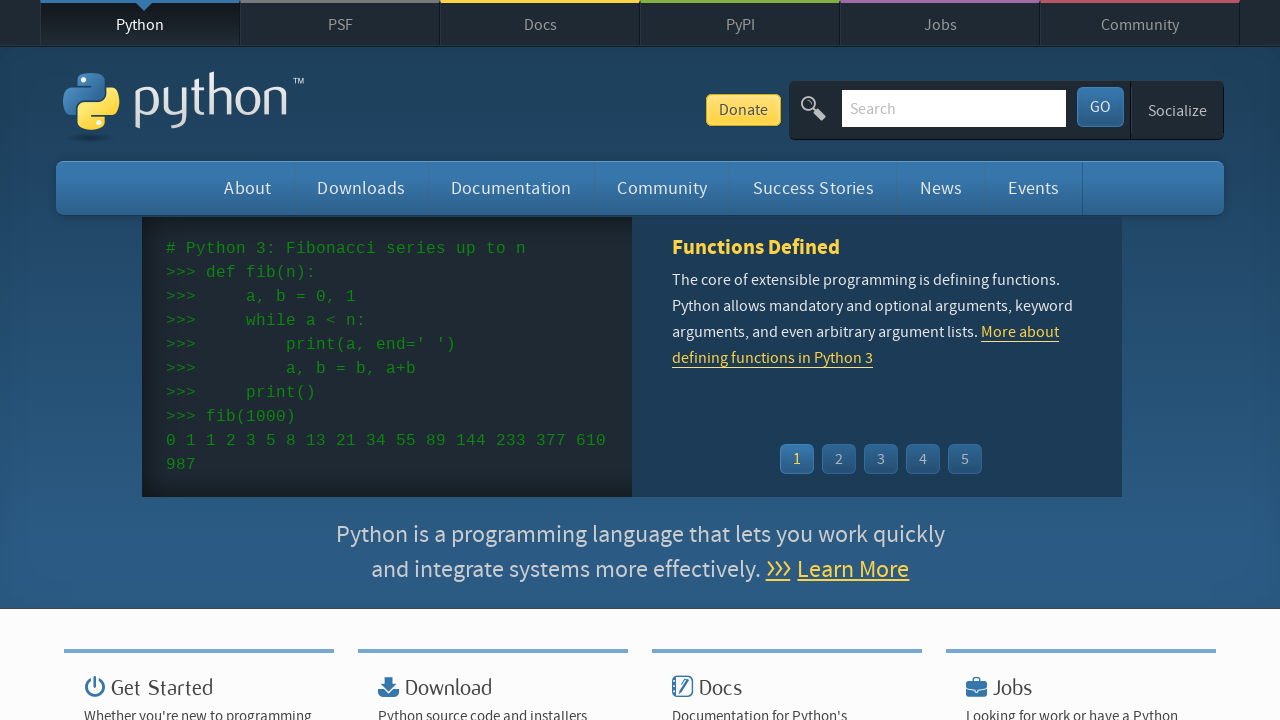

Clicked PSF link at (340, 24) on text=PSF
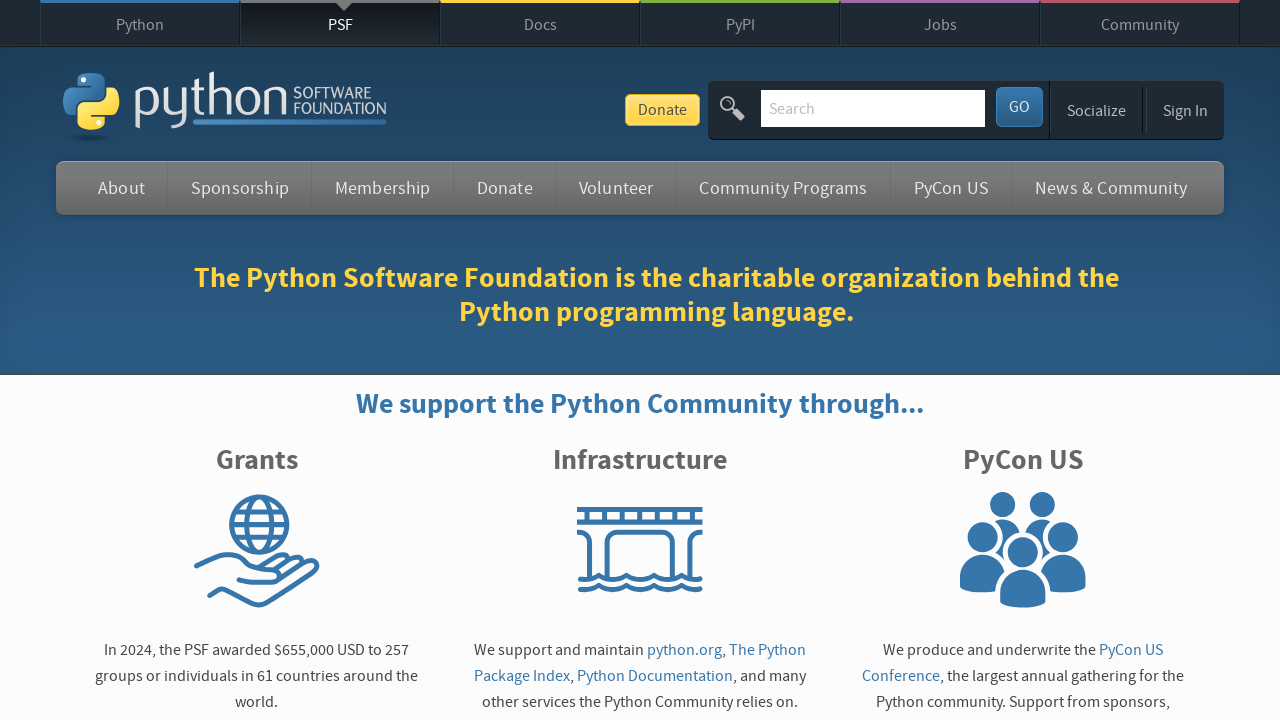

Waited for page load to complete after navigating to PSF page
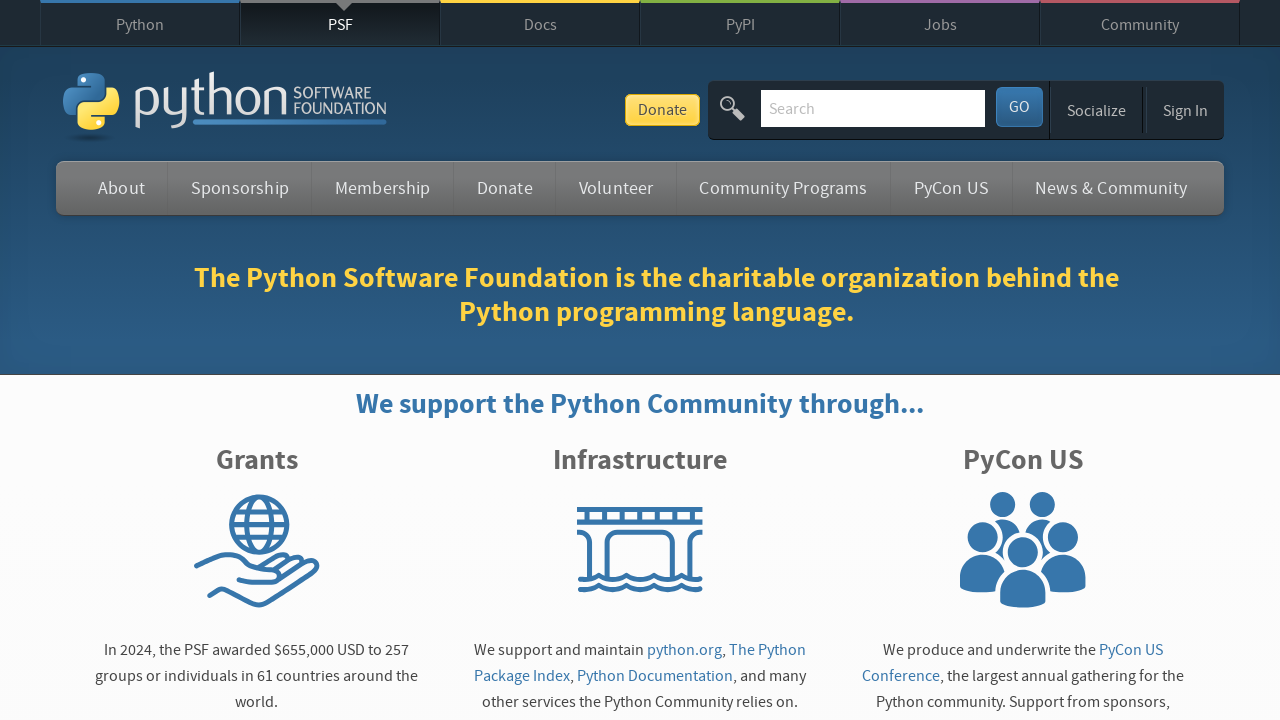

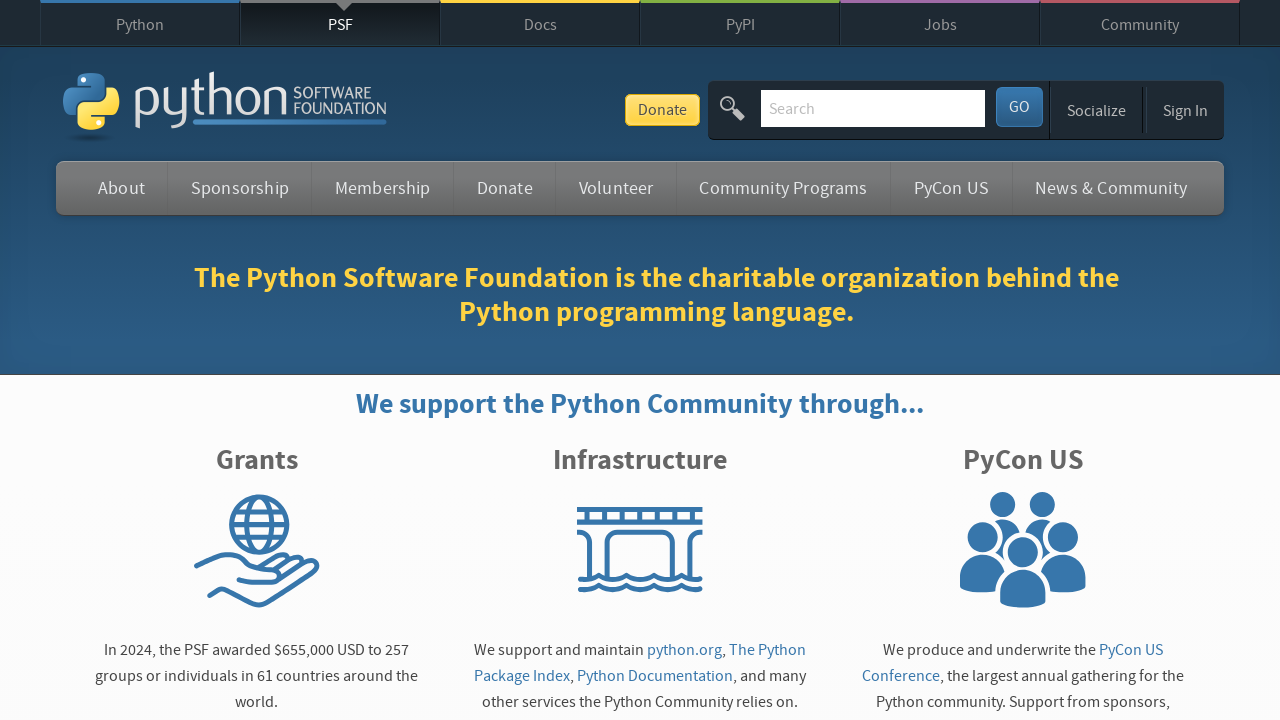